Tests double-click and right-click functionality on buttons by performing these actions and verifying the resulting messages

Starting URL: https://demoqa.com/buttons

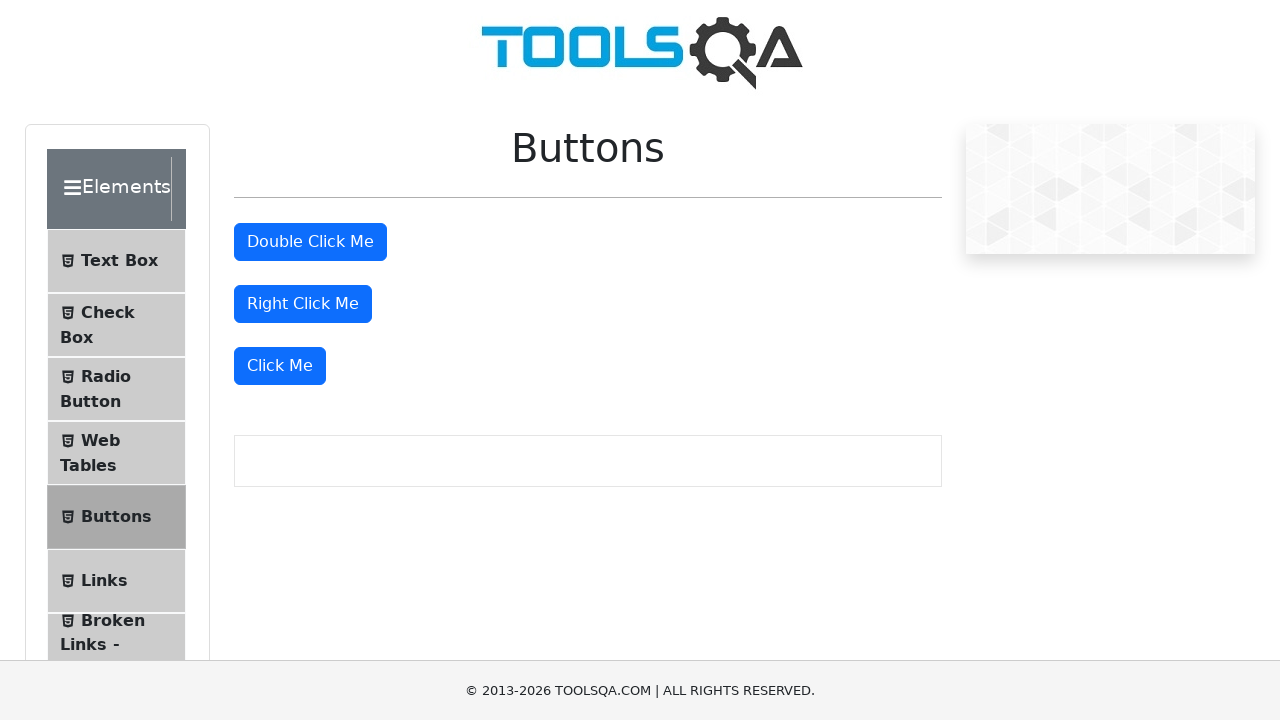

Located the double-click button element
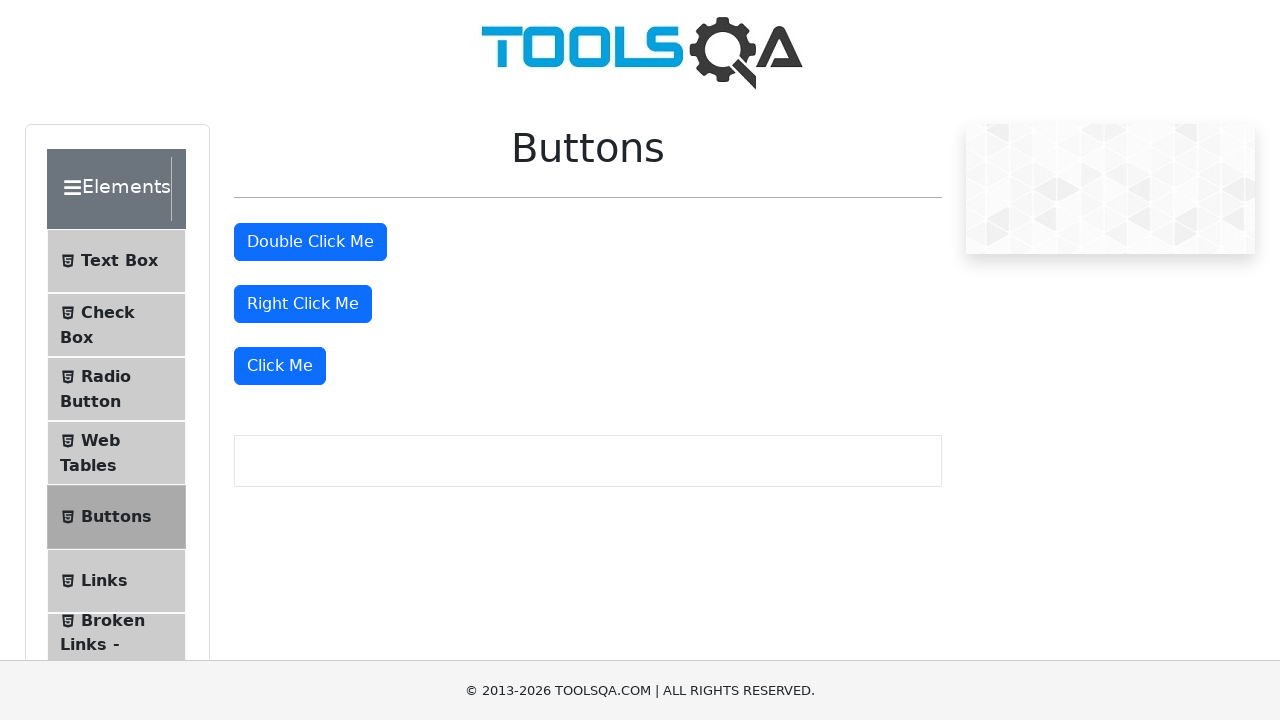

Located the right-click button element
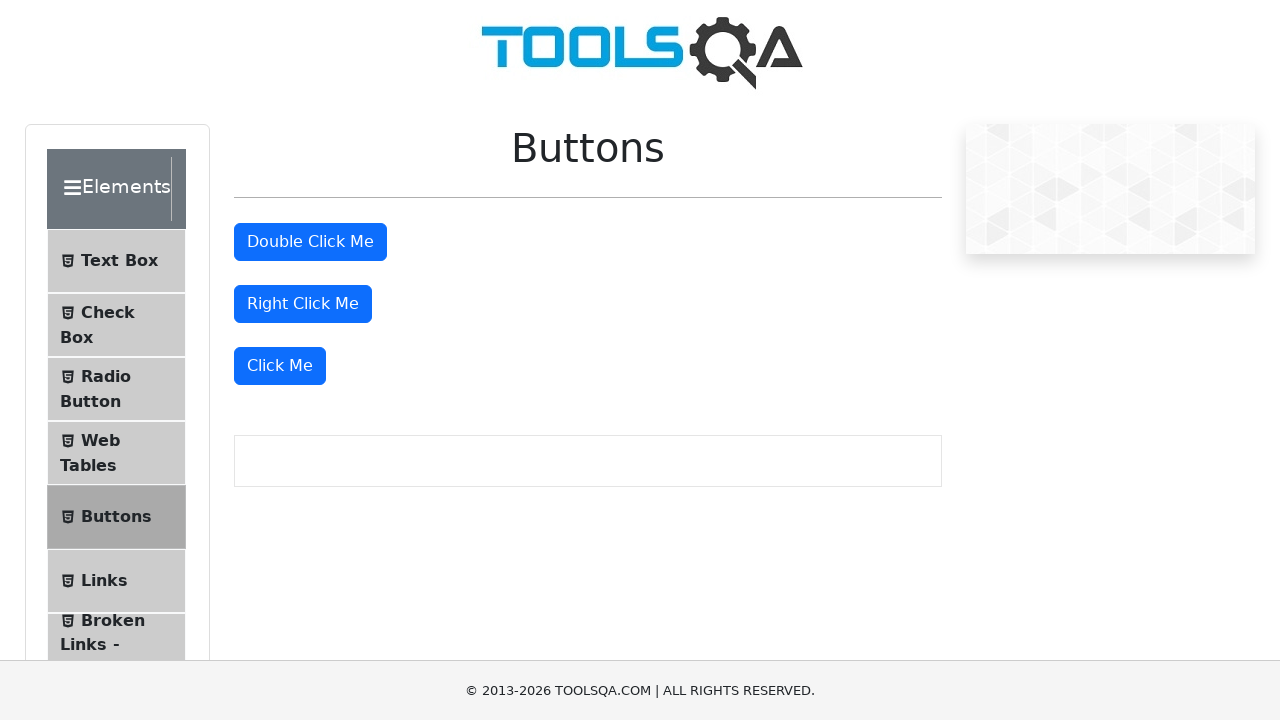

Performed double-click action on the double-click button at (310, 242) on #doubleClickBtn
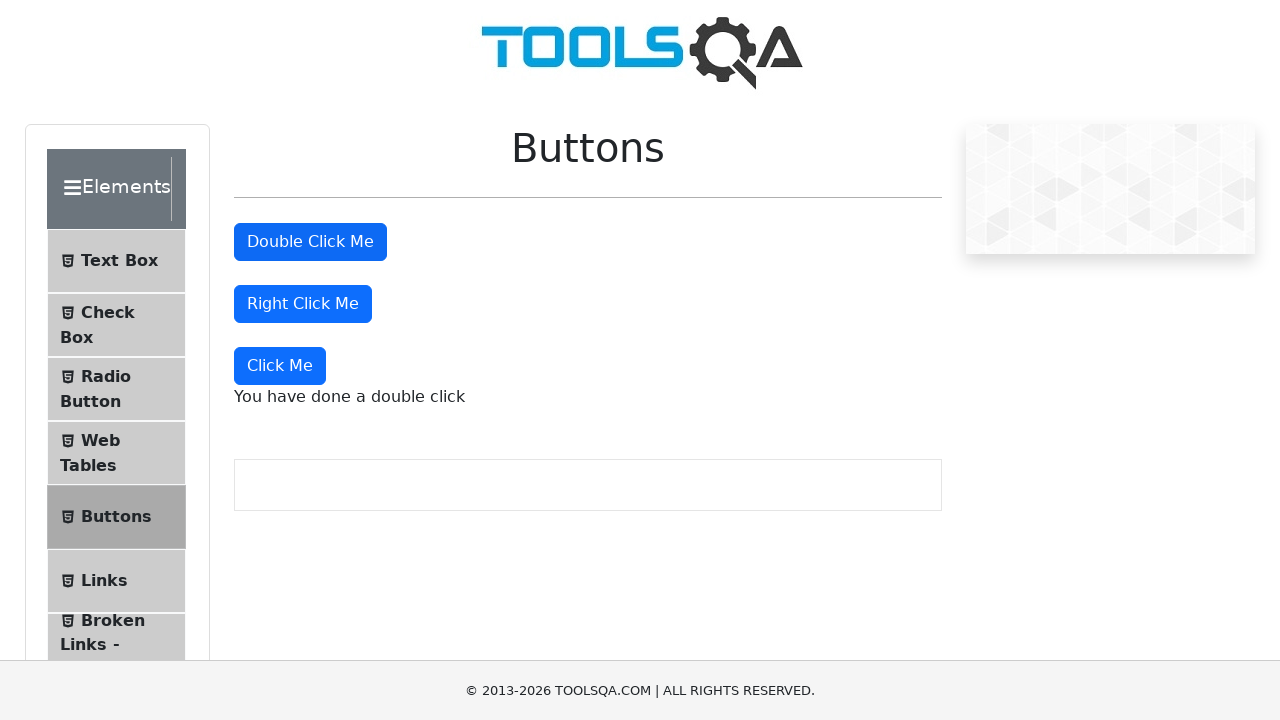

Performed right-click action on the right-click button at (303, 304) on #rightClickBtn
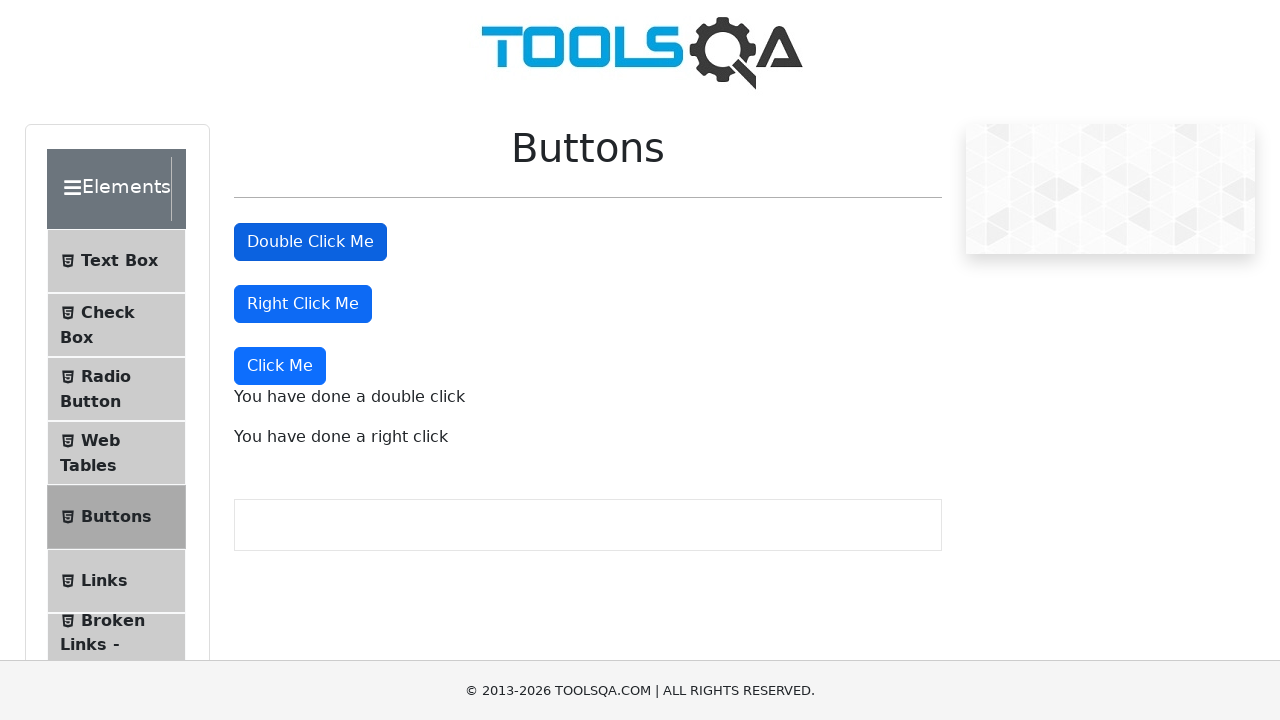

Located the double-click message element
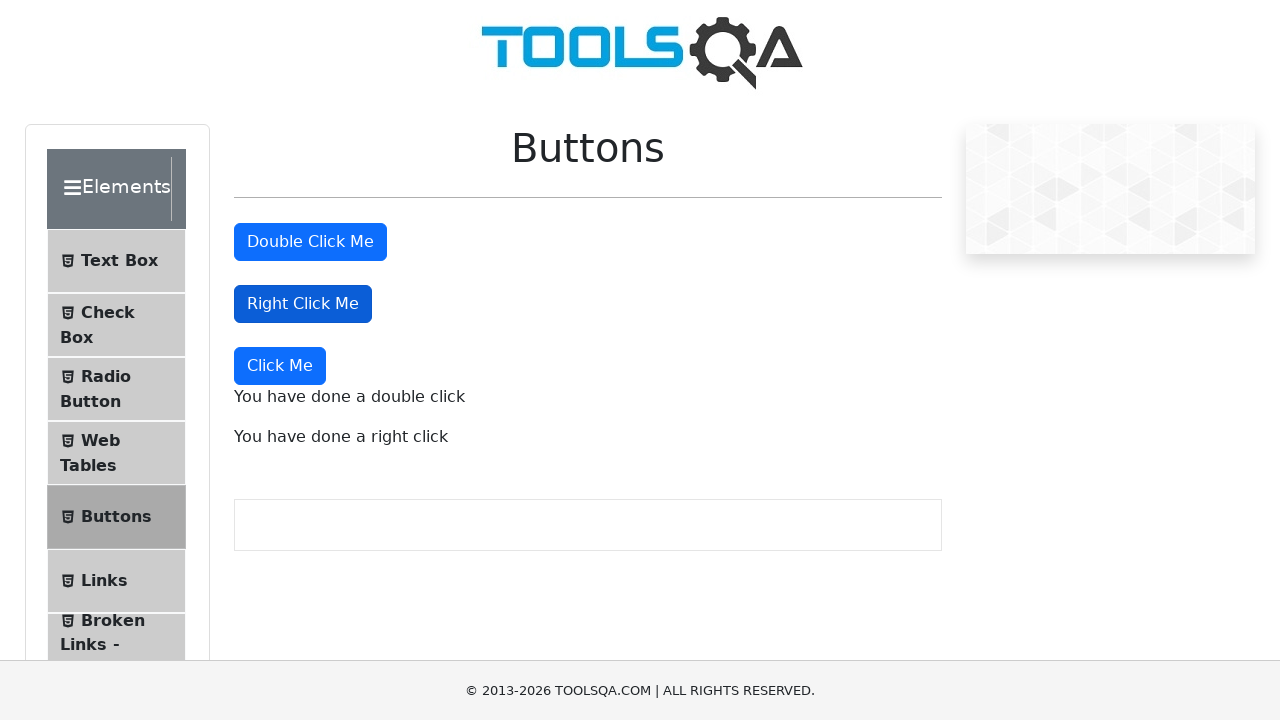

Verified double-click message is visible
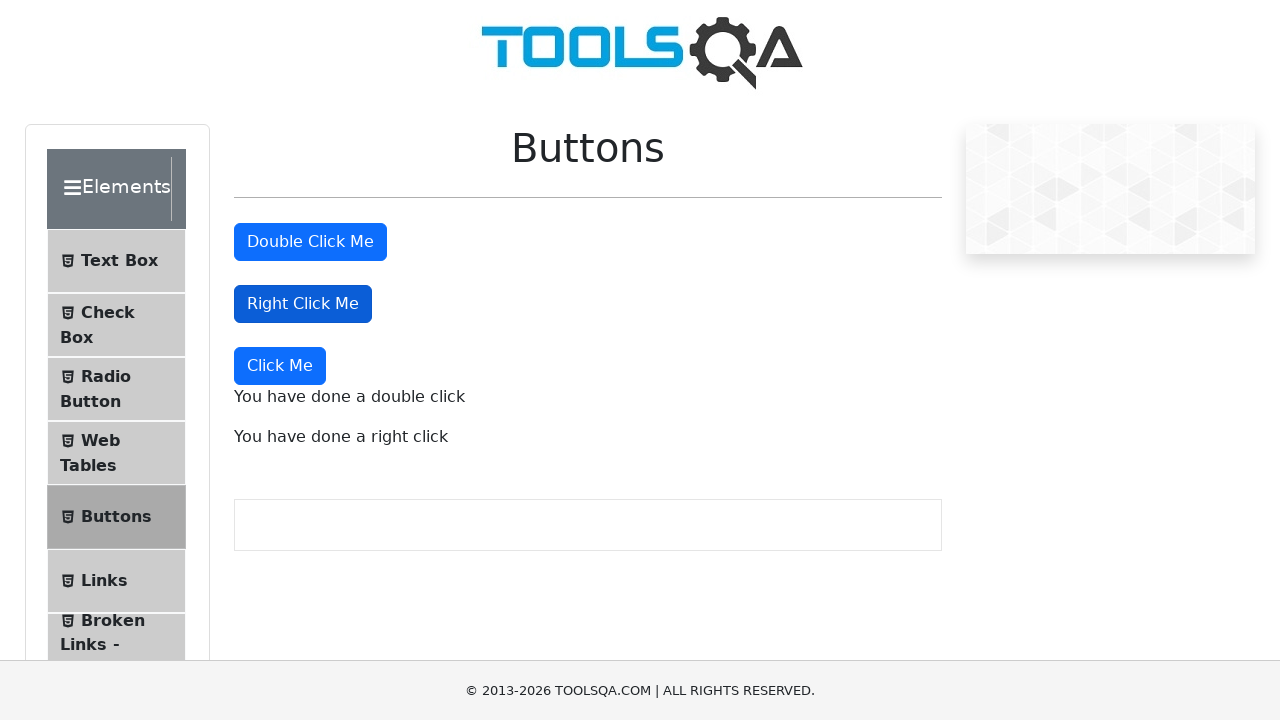

Located the right-click message element
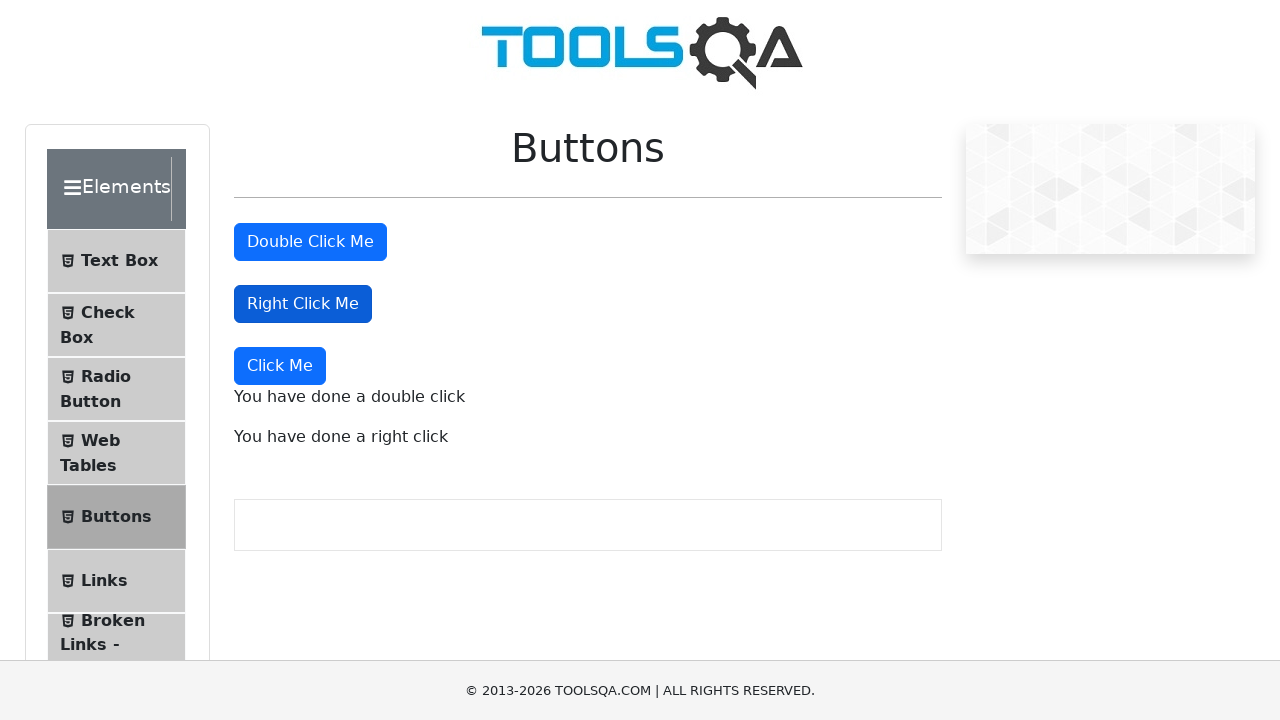

Verified right-click message is visible
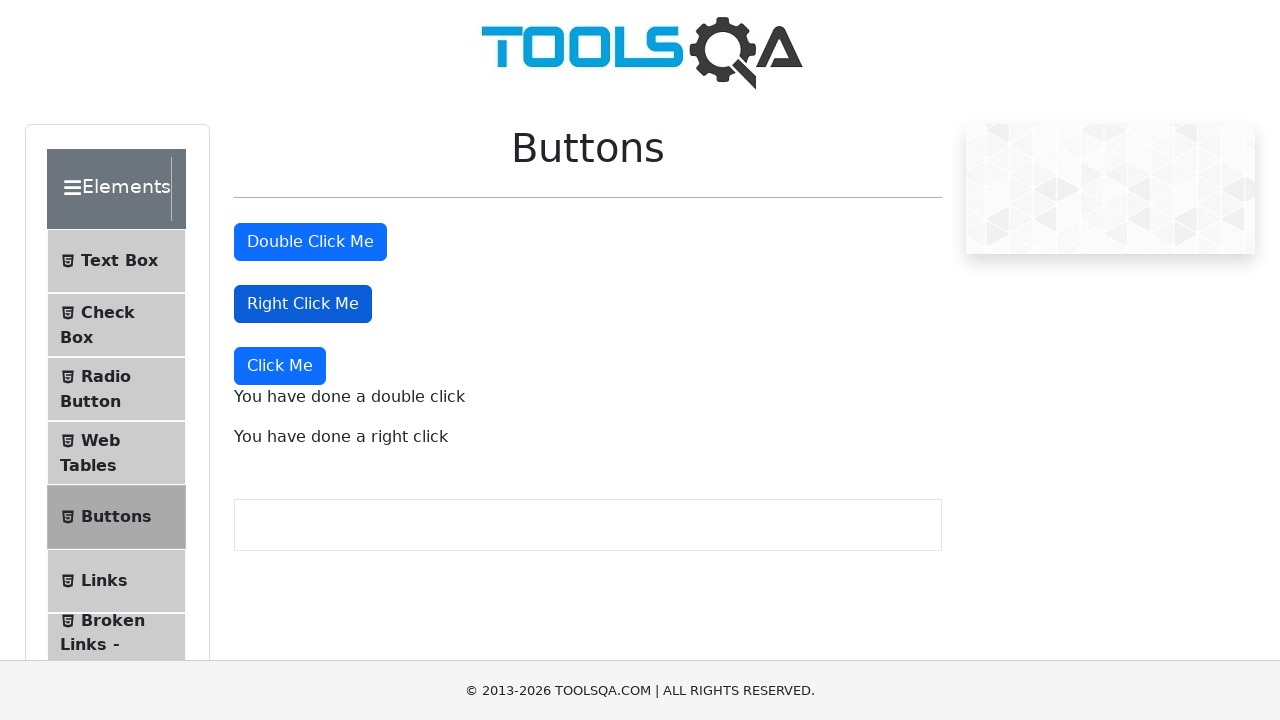

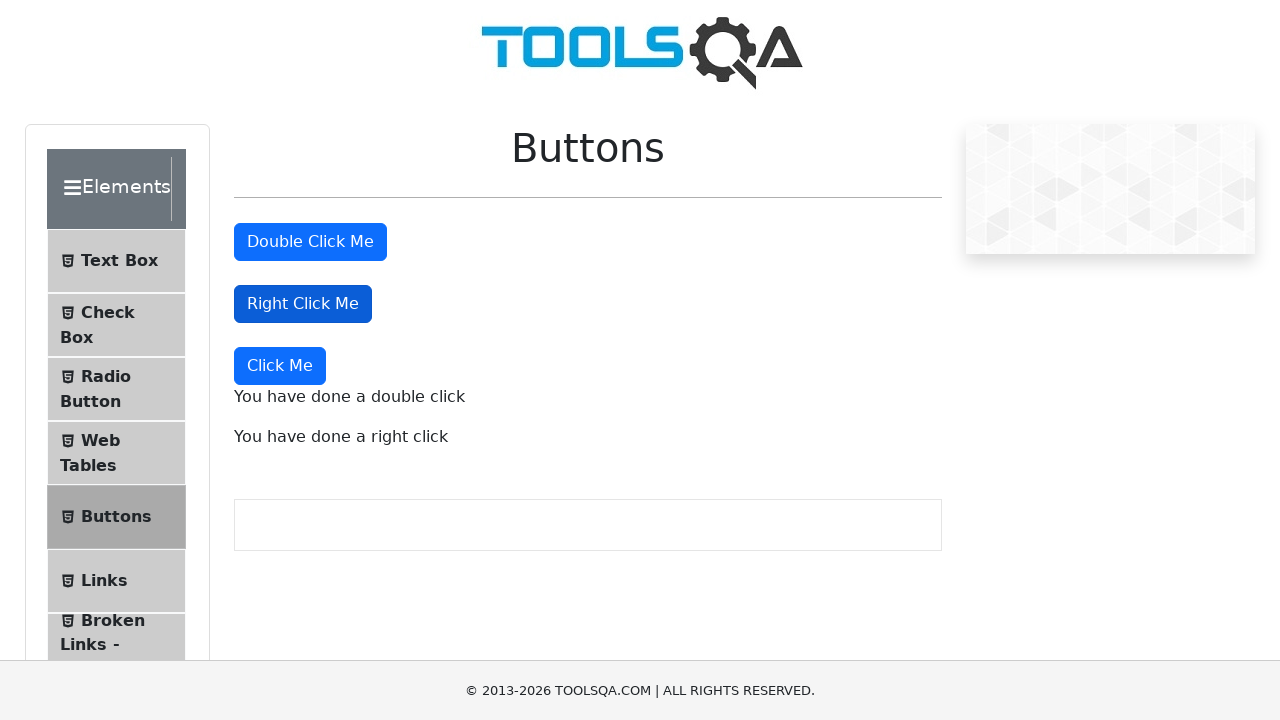